Tests that the currently applied filter is highlighted

Starting URL: https://demo.playwright.dev/todomvc

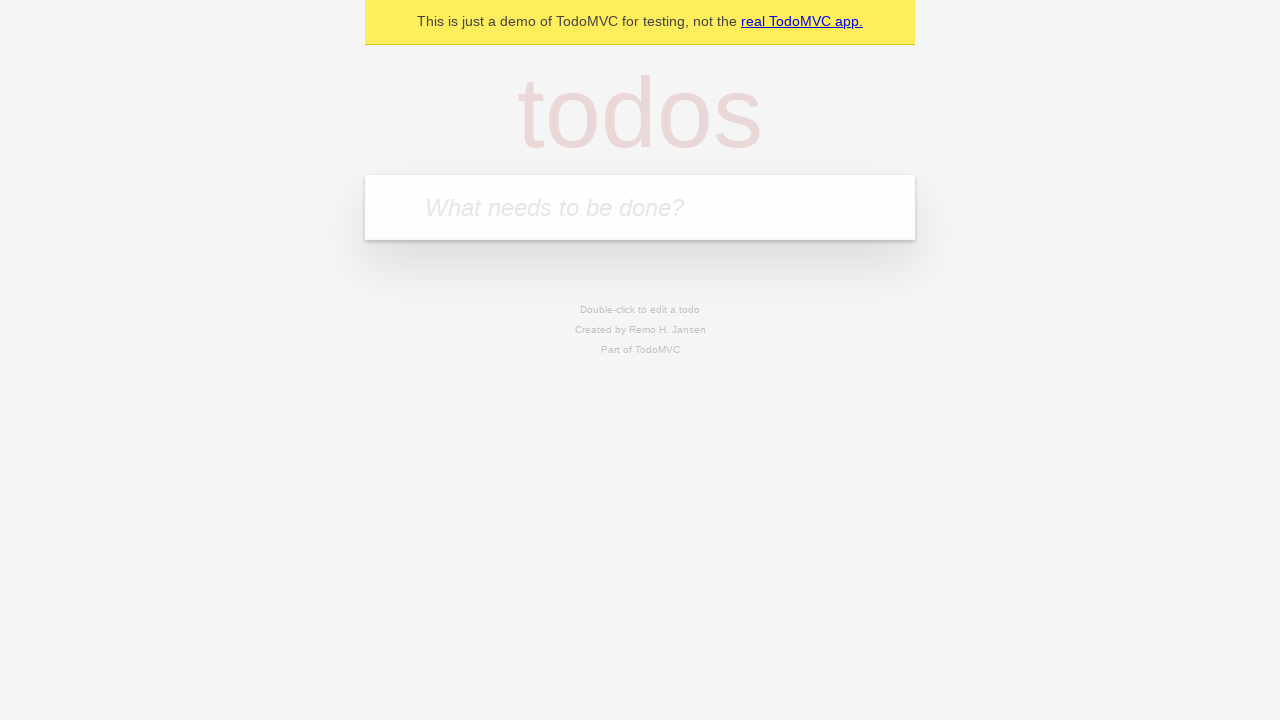

Filled todo input with 'buy some cheese' on internal:attr=[placeholder="What needs to be done?"i]
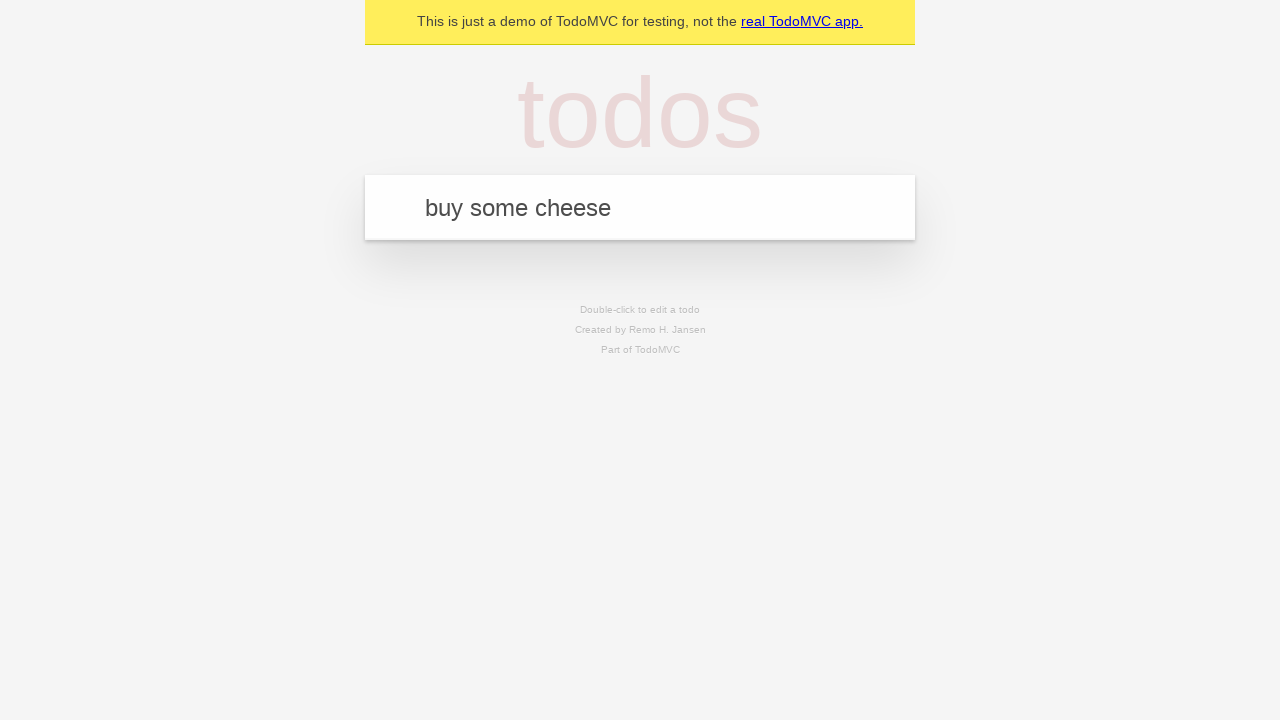

Pressed Enter to create todo 'buy some cheese' on internal:attr=[placeholder="What needs to be done?"i]
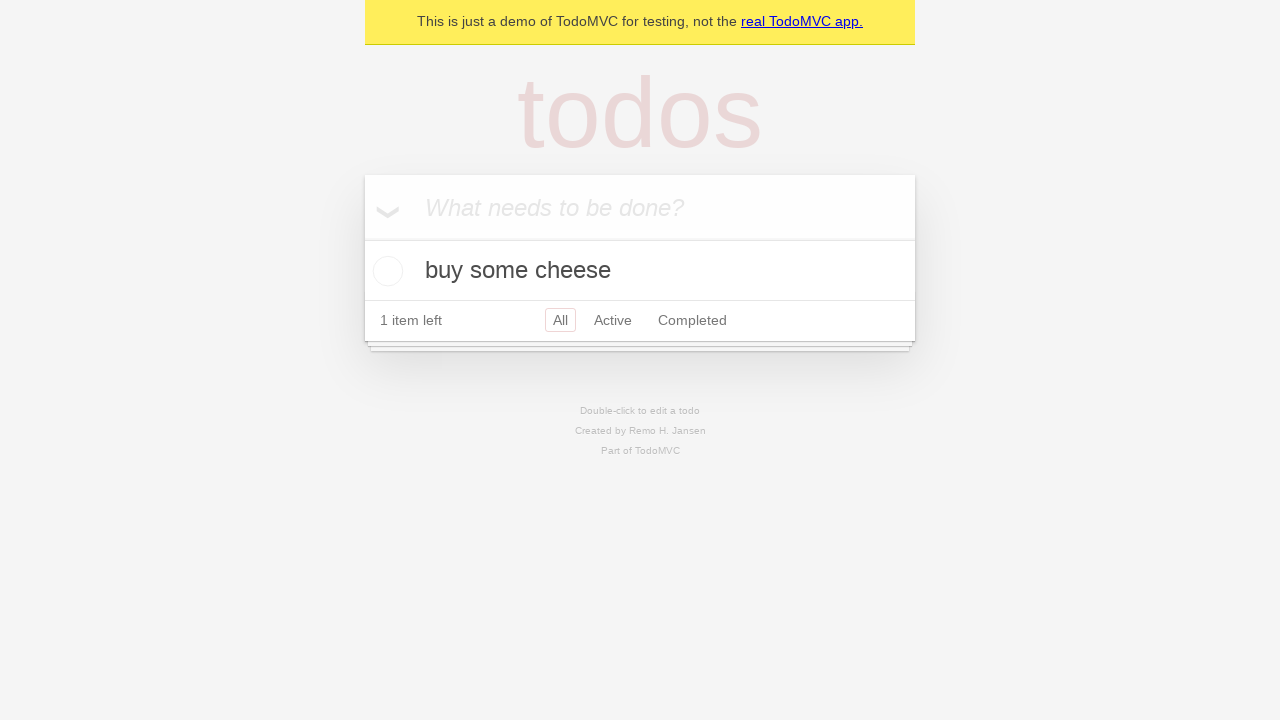

Filled todo input with 'feed the cat' on internal:attr=[placeholder="What needs to be done?"i]
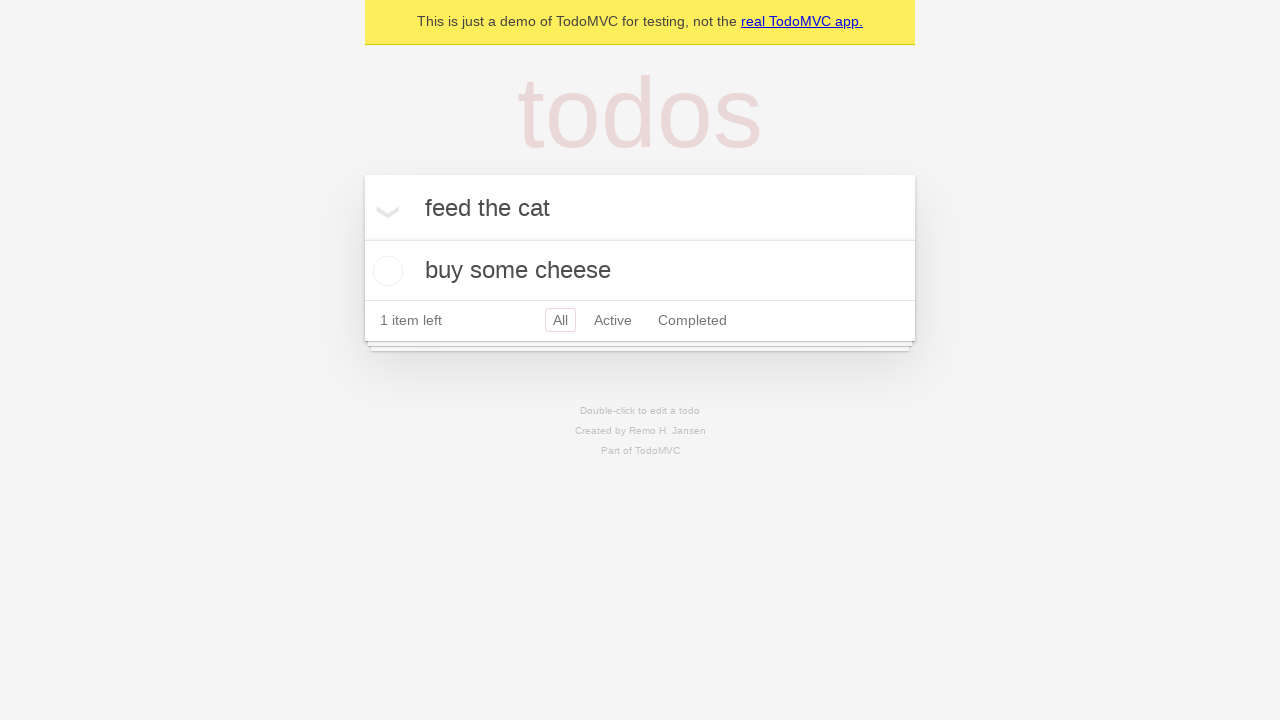

Pressed Enter to create todo 'feed the cat' on internal:attr=[placeholder="What needs to be done?"i]
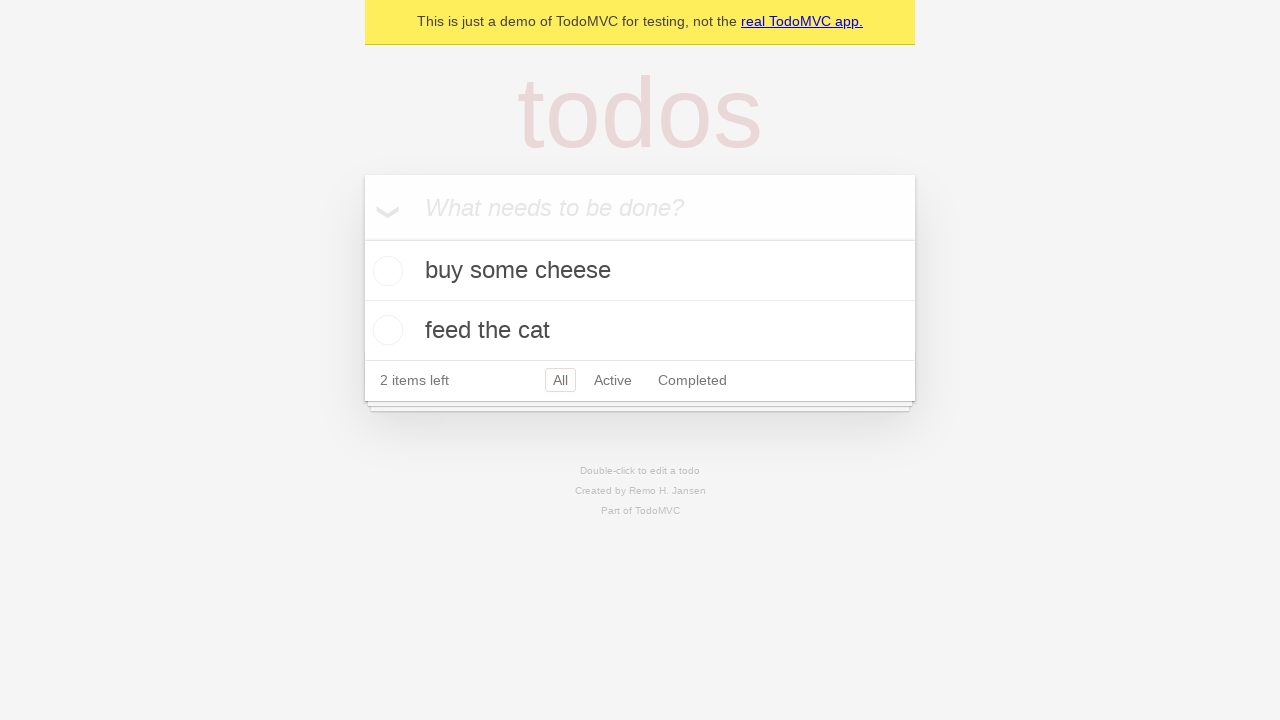

Filled todo input with 'book a doctors appointment' on internal:attr=[placeholder="What needs to be done?"i]
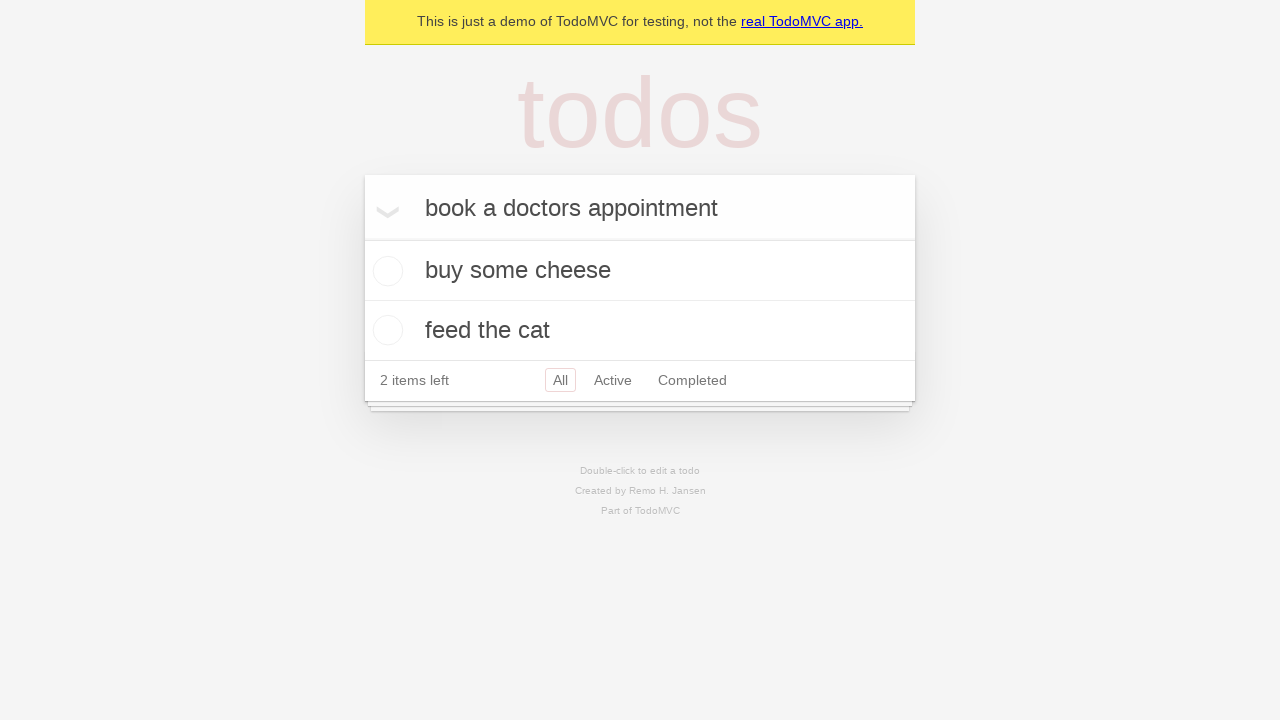

Pressed Enter to create todo 'book a doctors appointment' on internal:attr=[placeholder="What needs to be done?"i]
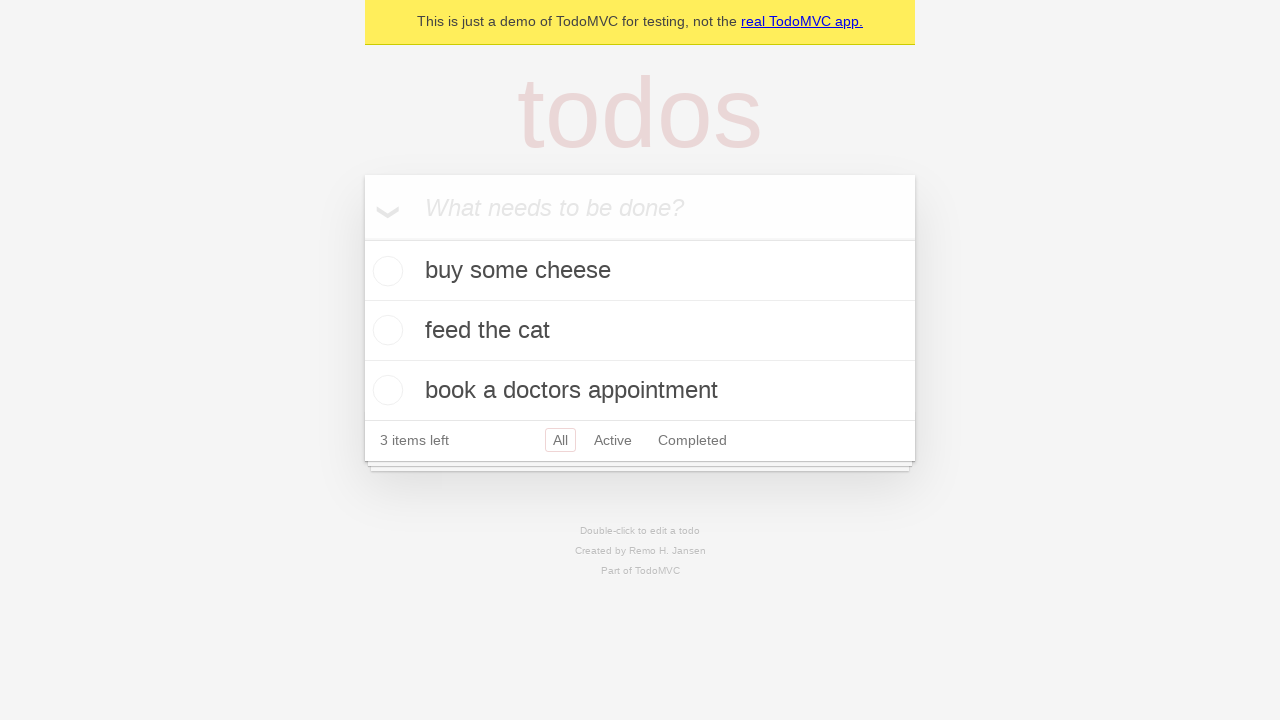

Waited for todo items to appear
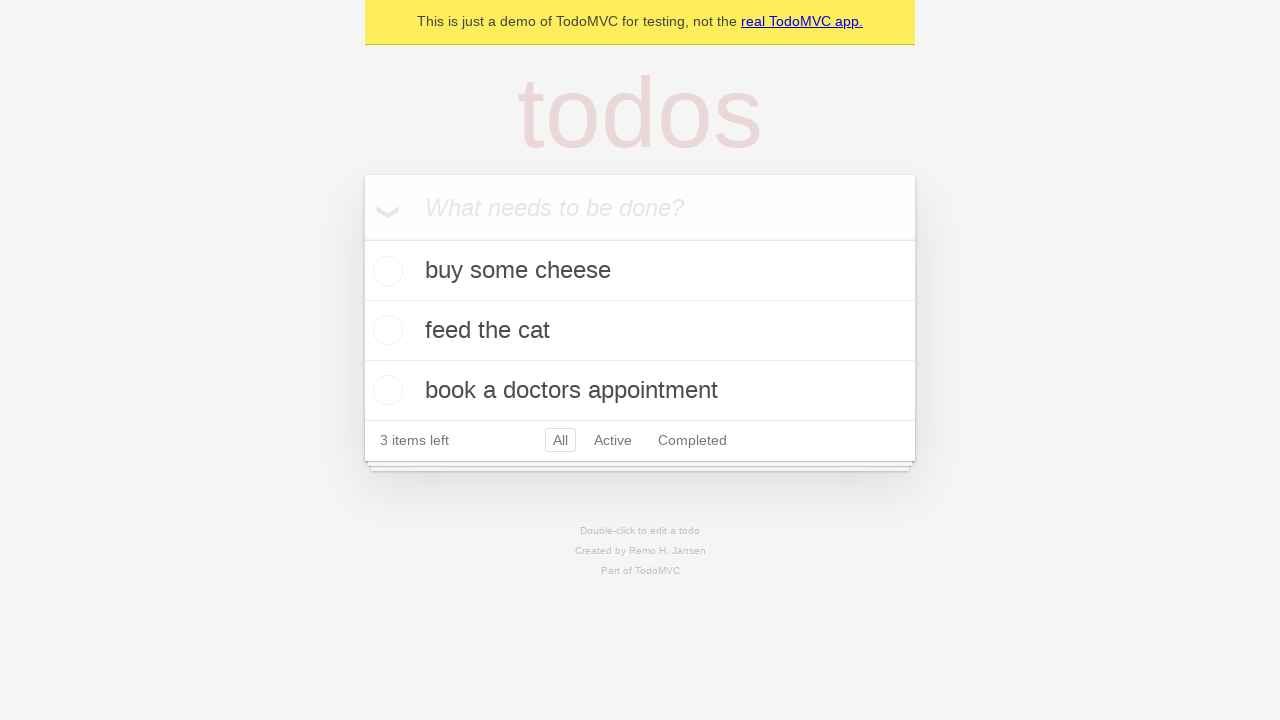

Clicked Active filter at (613, 440) on internal:role=link[name="Active"i]
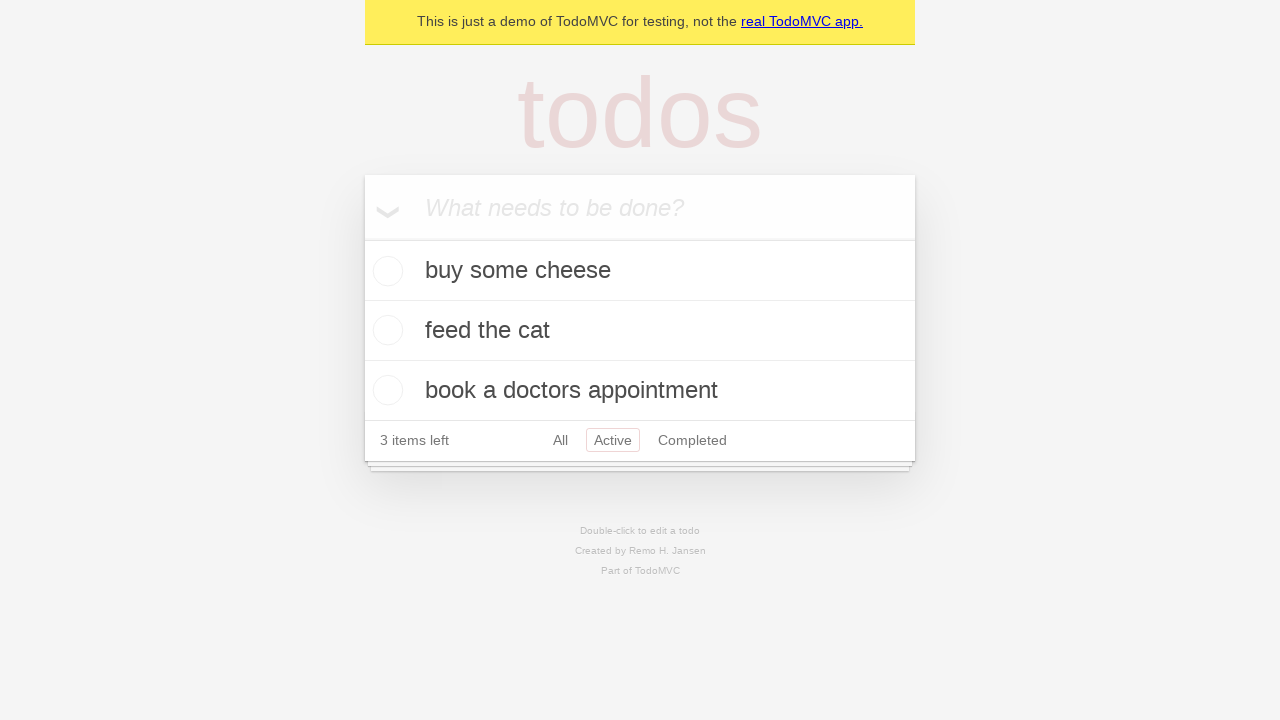

Clicked Completed filter to verify it highlights as the currently applied filter at (692, 440) on internal:role=link[name="Completed"i]
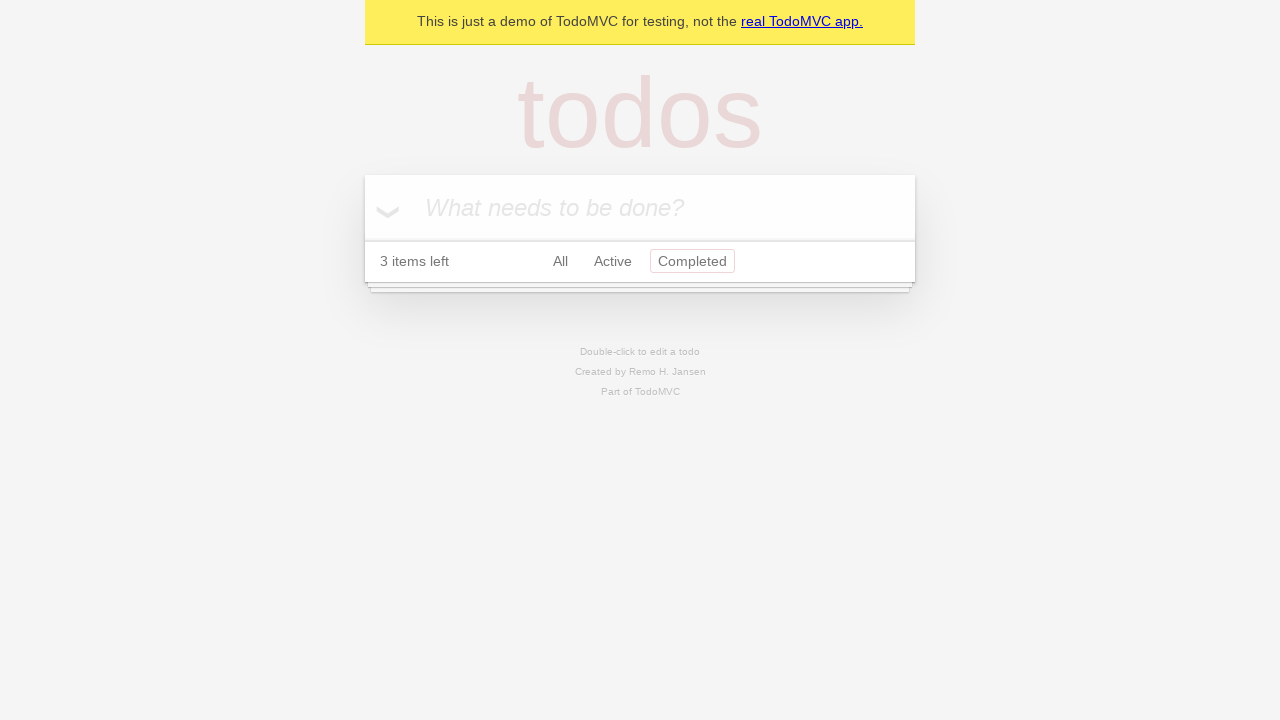

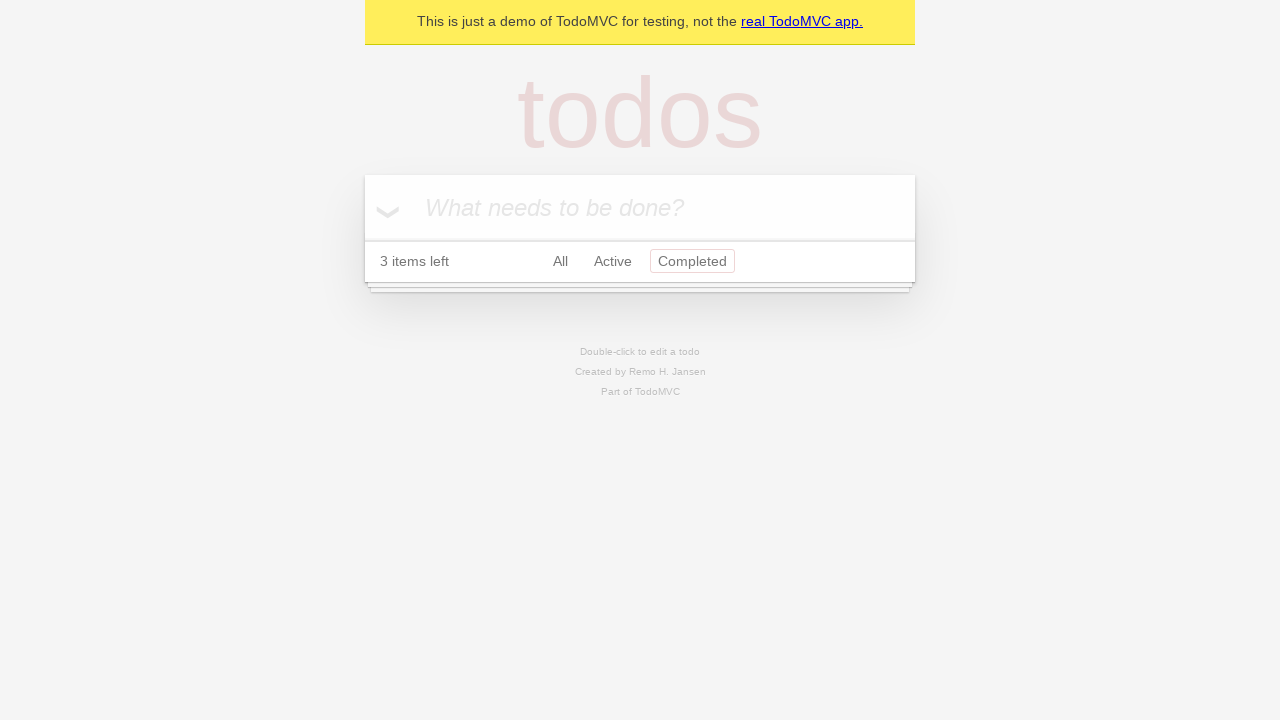